Tests that clicking the Order button at the bottom of the page opens the order form on a scooter rental service.

Starting URL: https://qa-scooter.praktikum-services.ru/

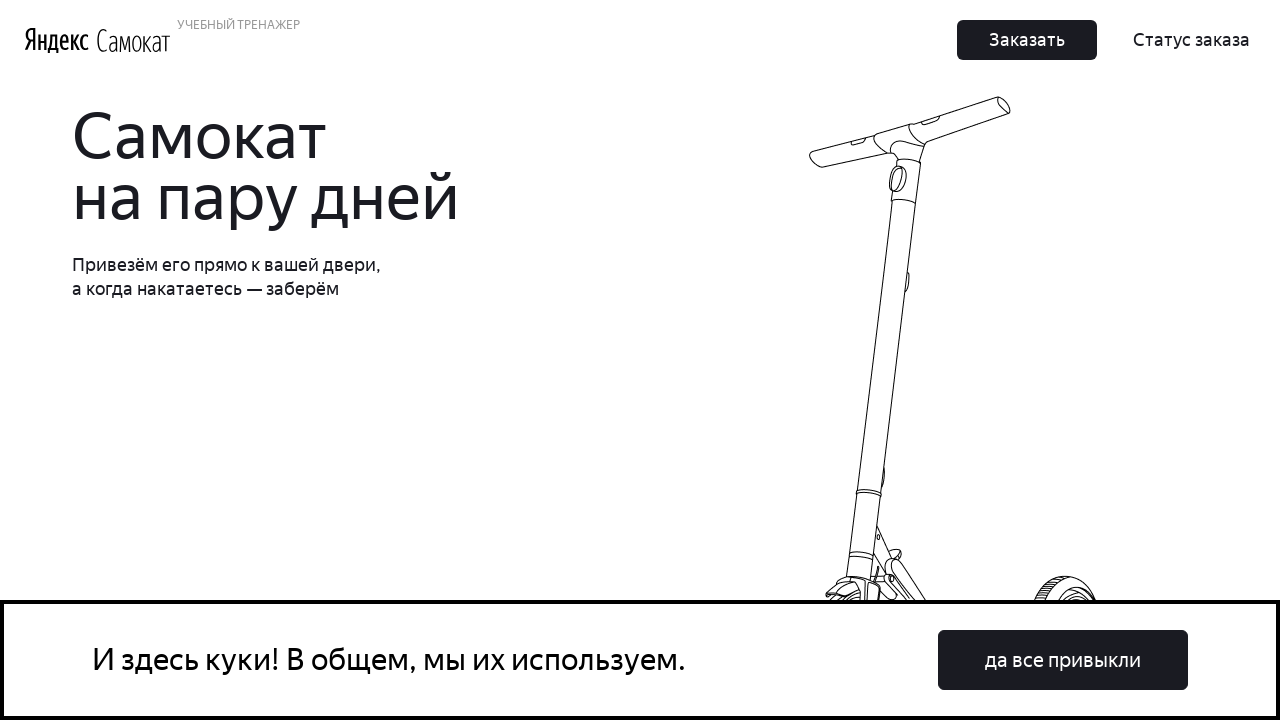

Located the Order button at the bottom of the page
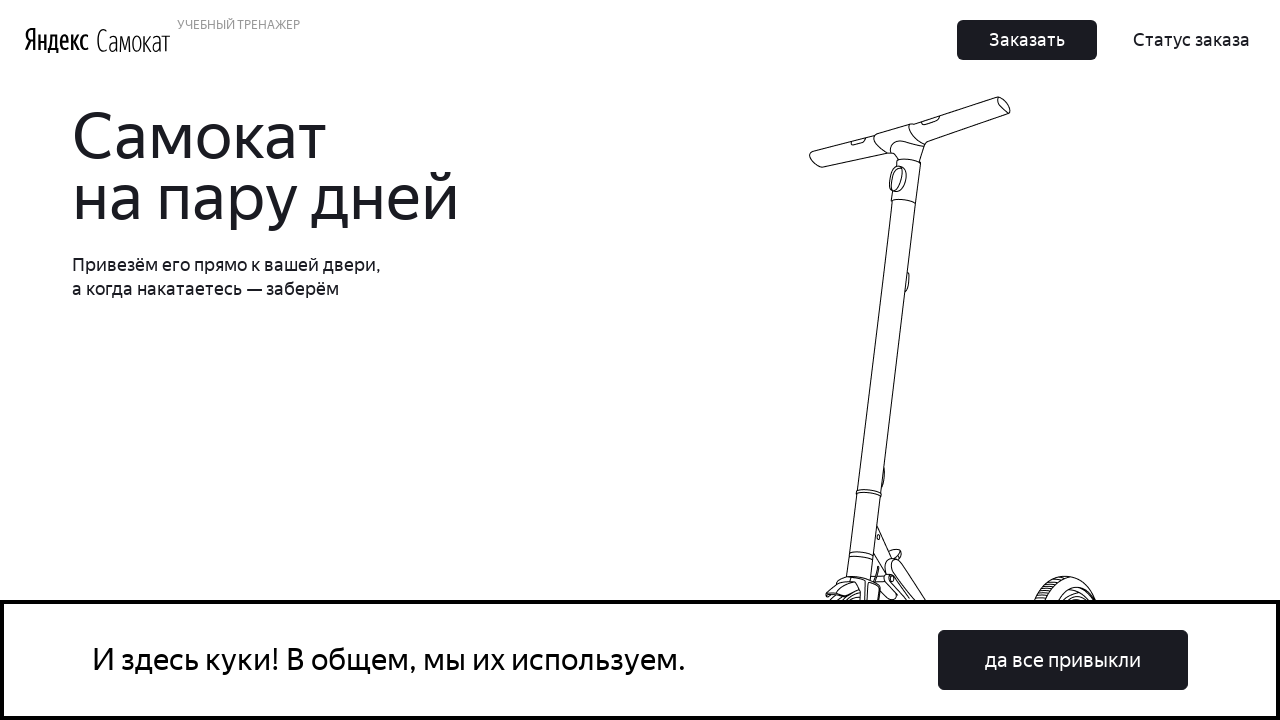

Scrolled Order button into view
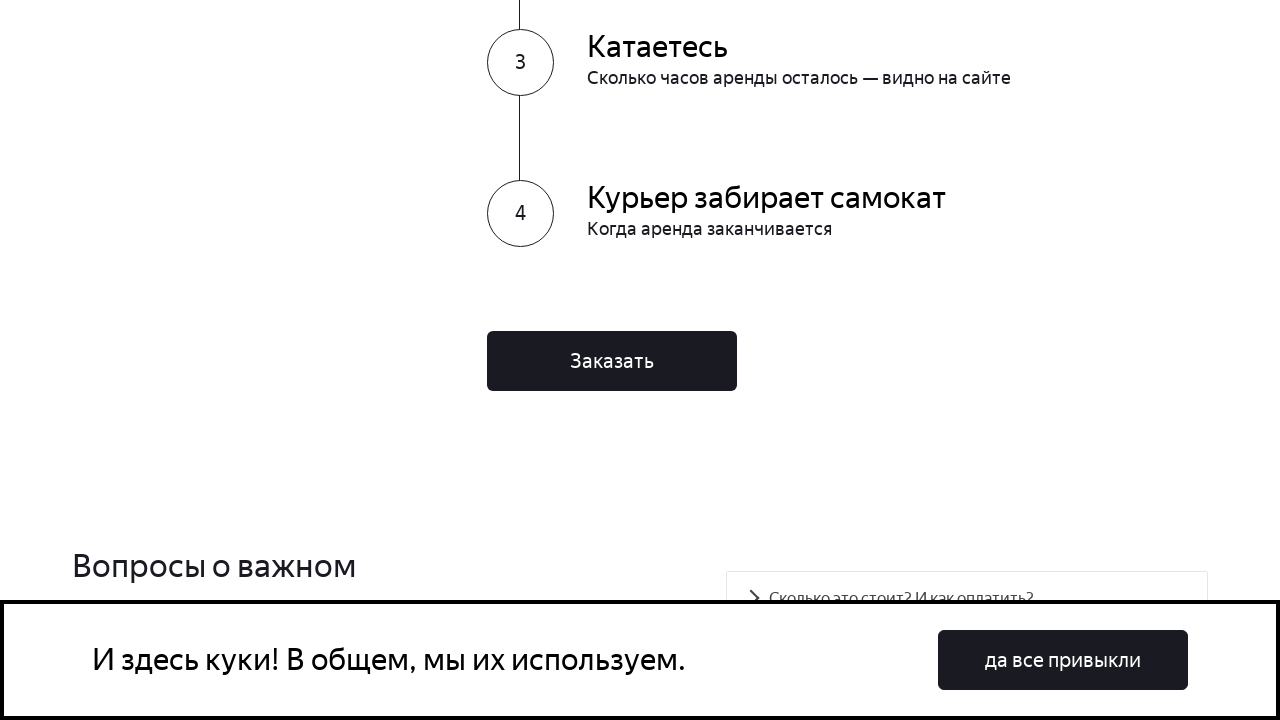

Clicked the Order button at the bottom of the page at (612, 361) on button.Button_Button__ra12g.Button_Middle__1CSJM
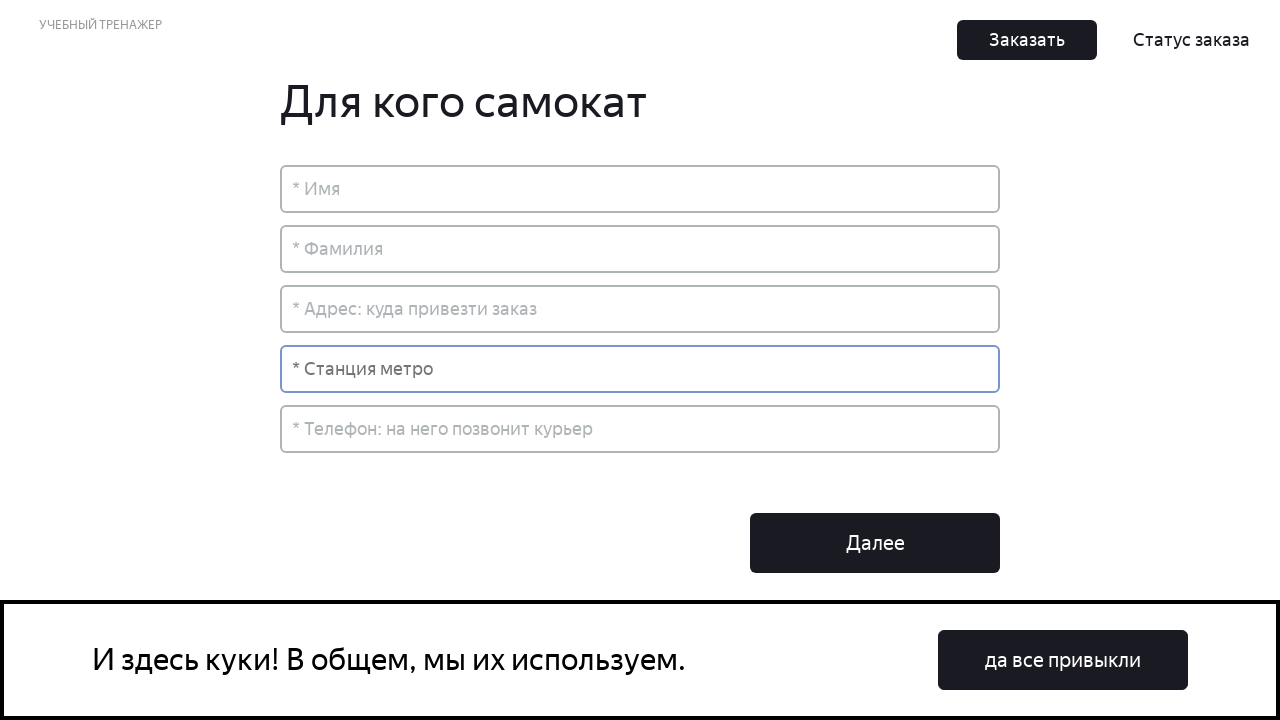

Order form became visible
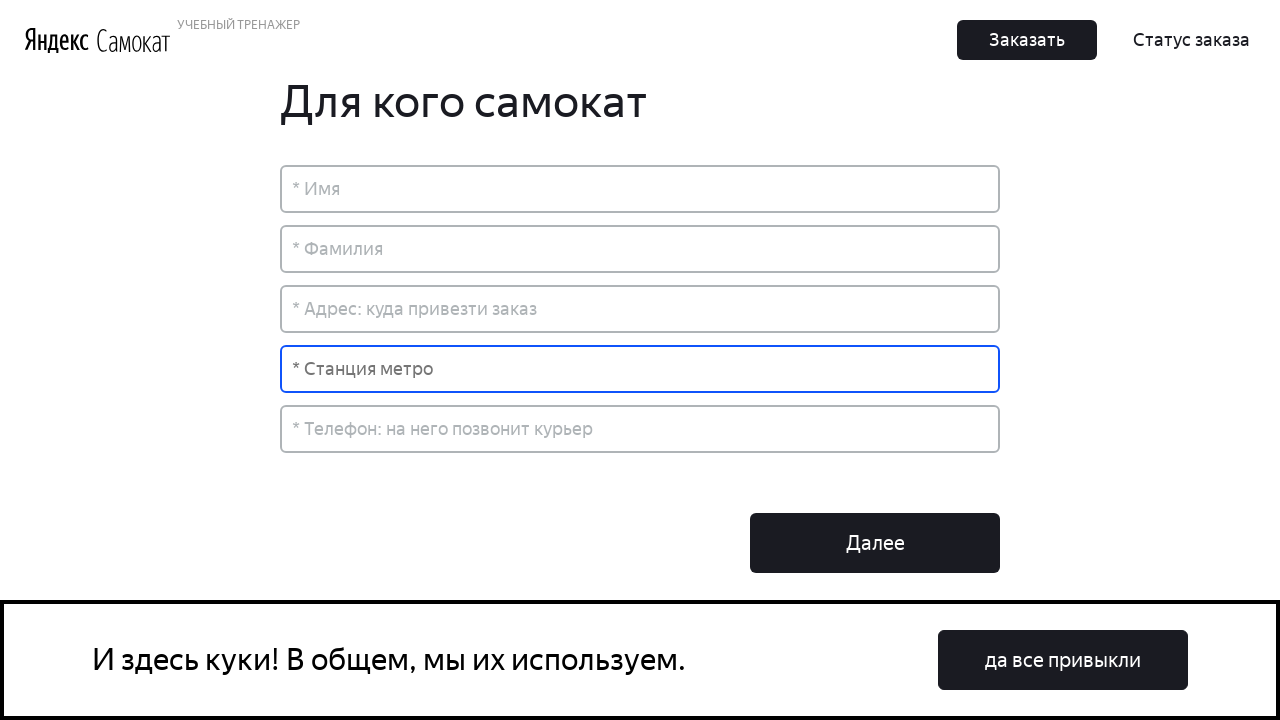

Verified that the order form is displayed on the page
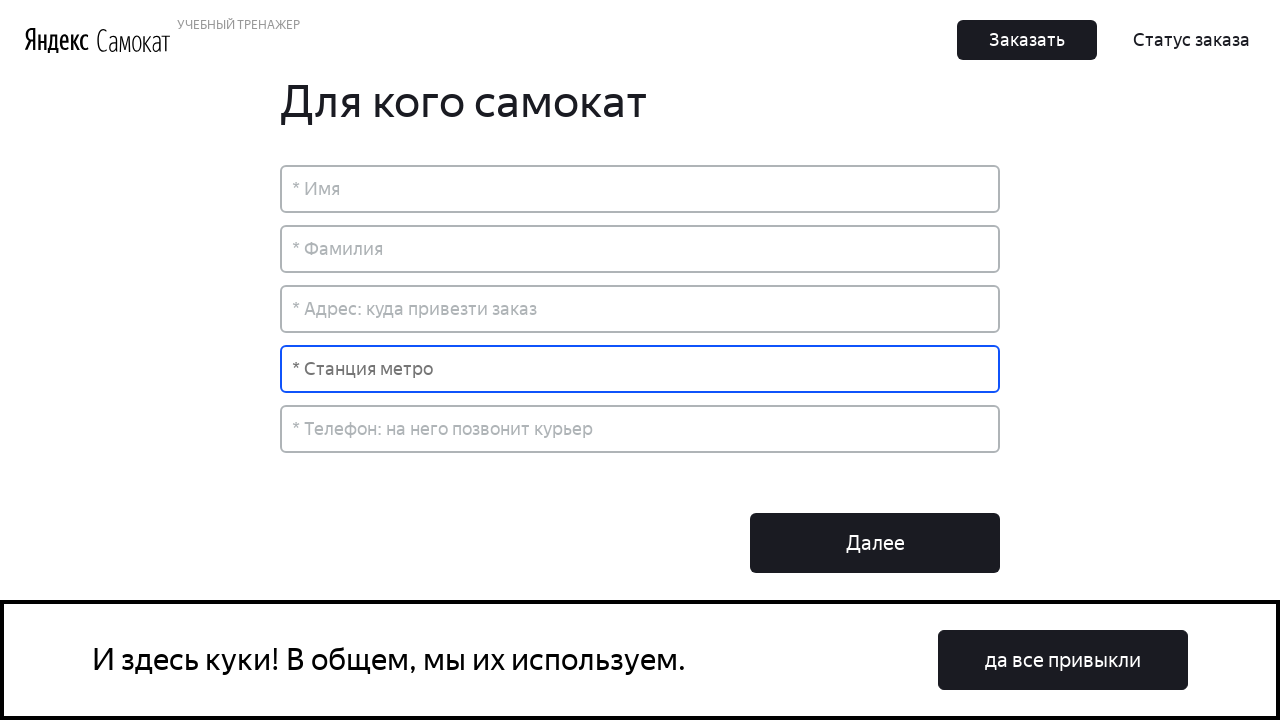

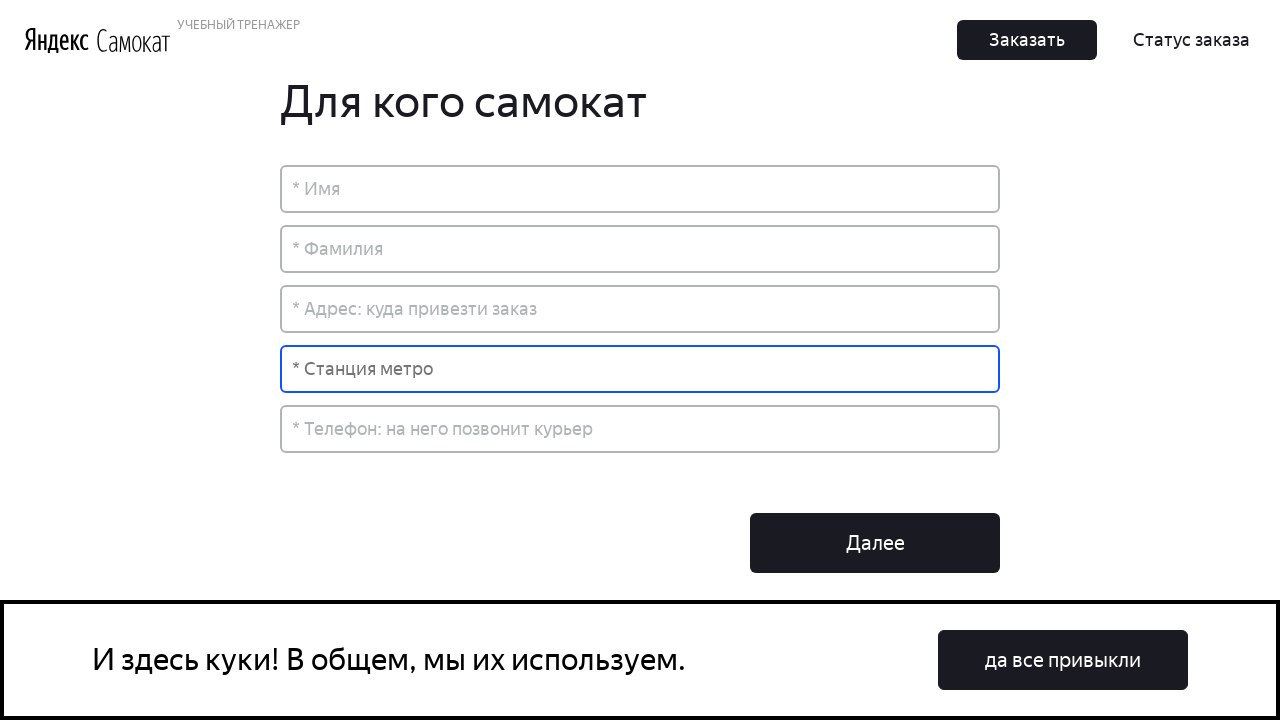